Tests checkbox handling by selecting the first checkbox if not already selected, and deselecting the second checkbox if it is selected

Starting URL: https://the-internet.herokuapp.com/checkboxes

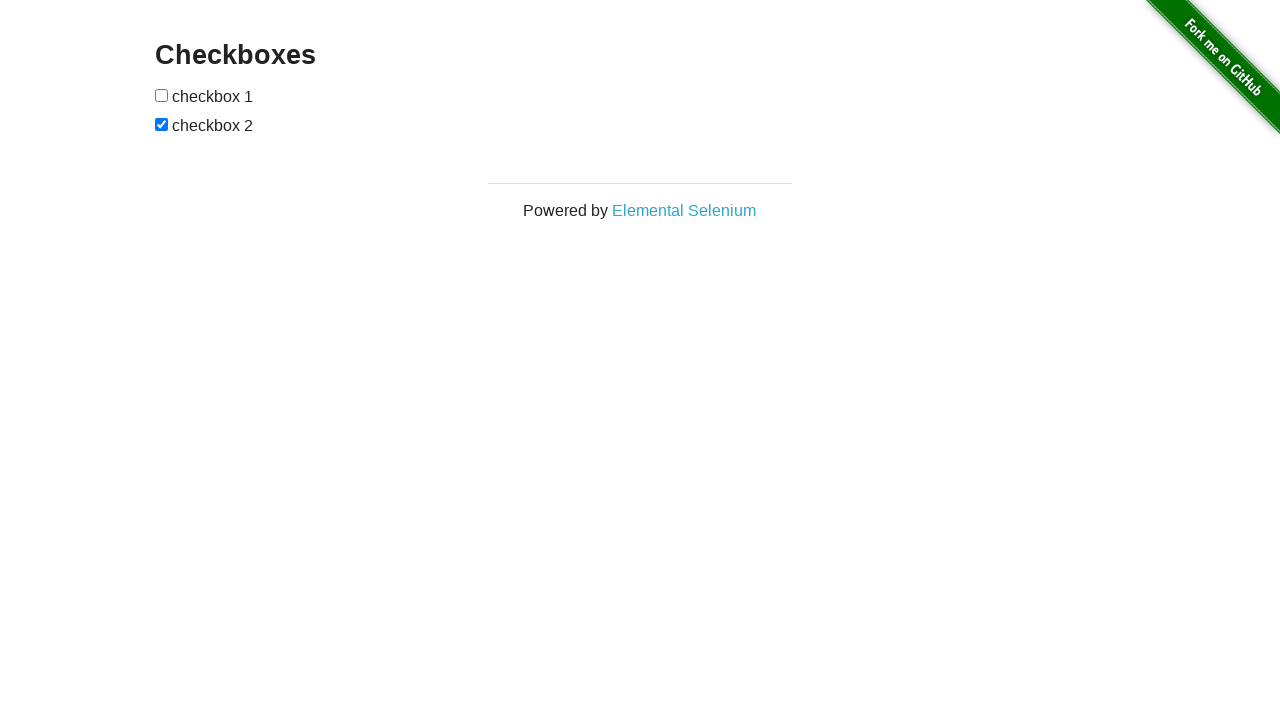

Located first checkbox
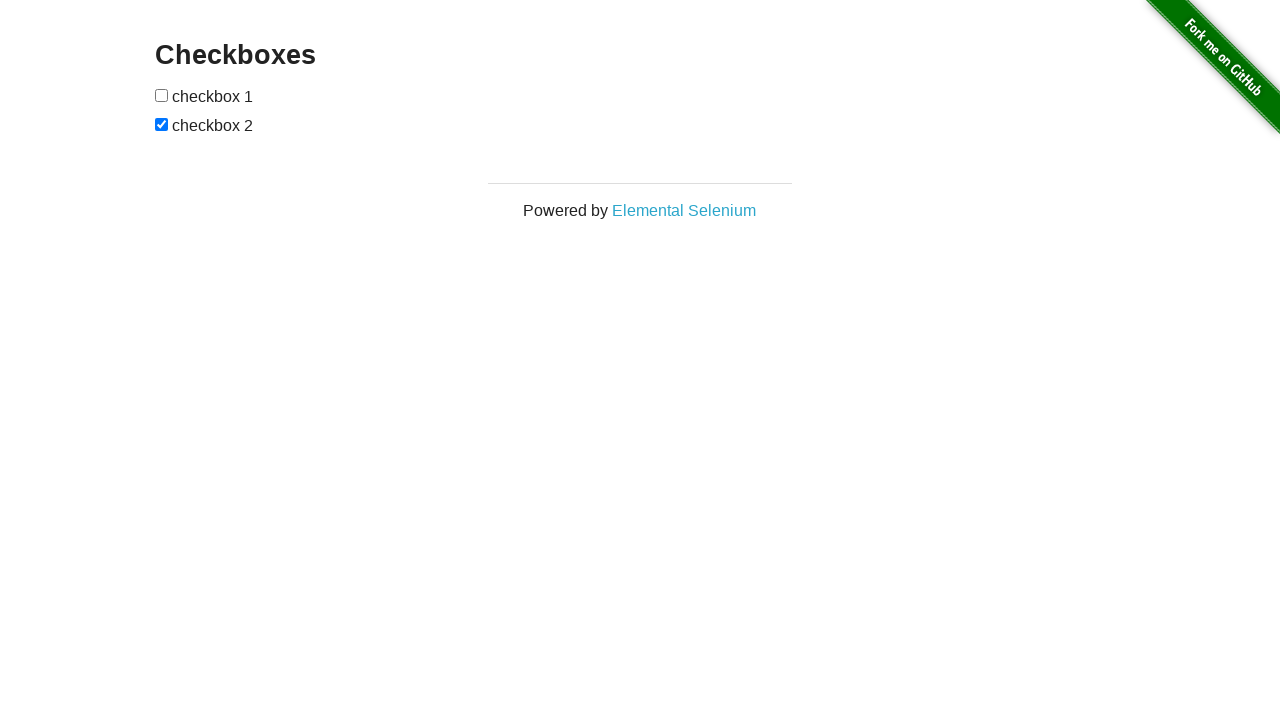

Located second checkbox
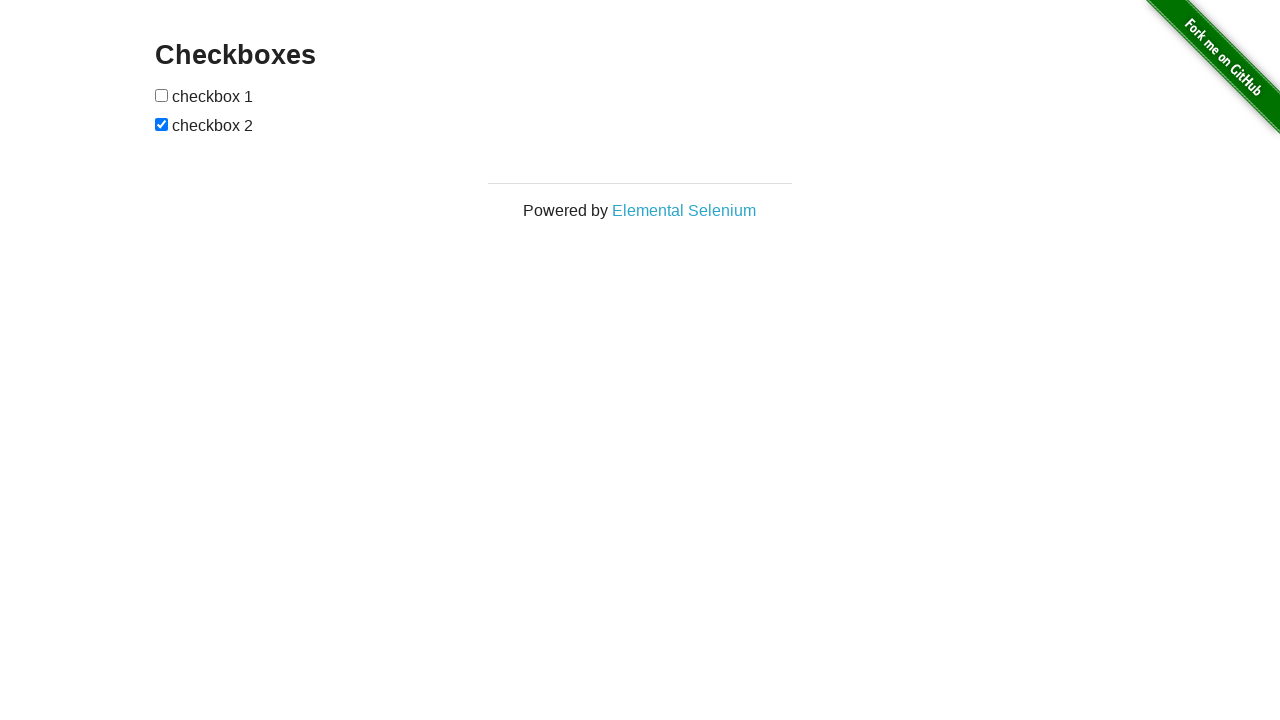

First checkbox was not selected, clicked to select it at (162, 95) on xpath=//form[@id='checkboxes']/input[1]
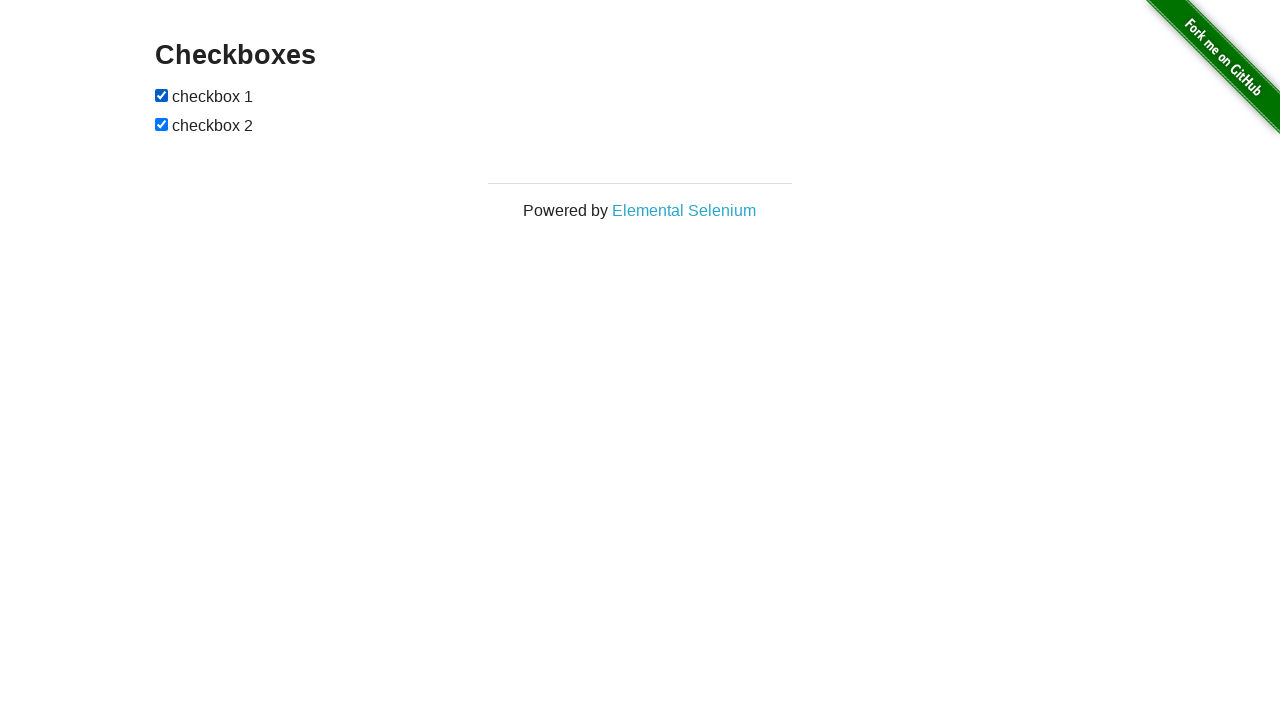

Second checkbox was selected, clicked to deselect it at (162, 124) on xpath=//form[@id='checkboxes']/input[2]
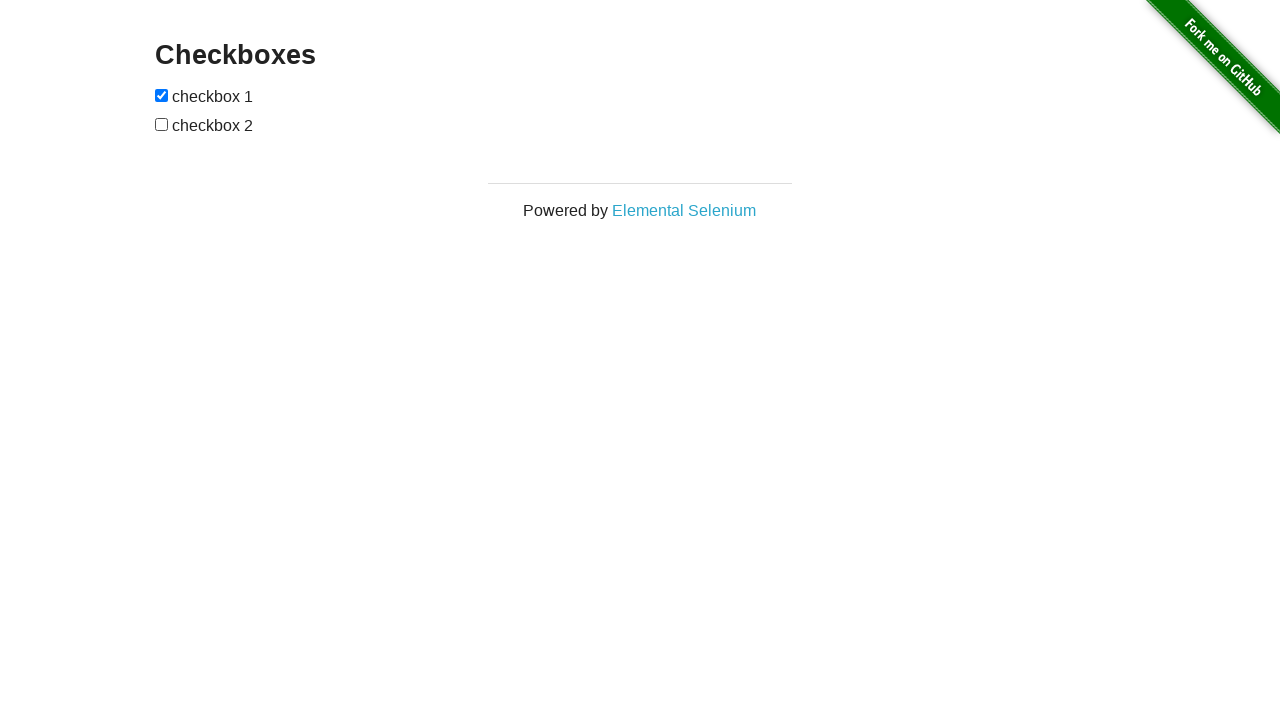

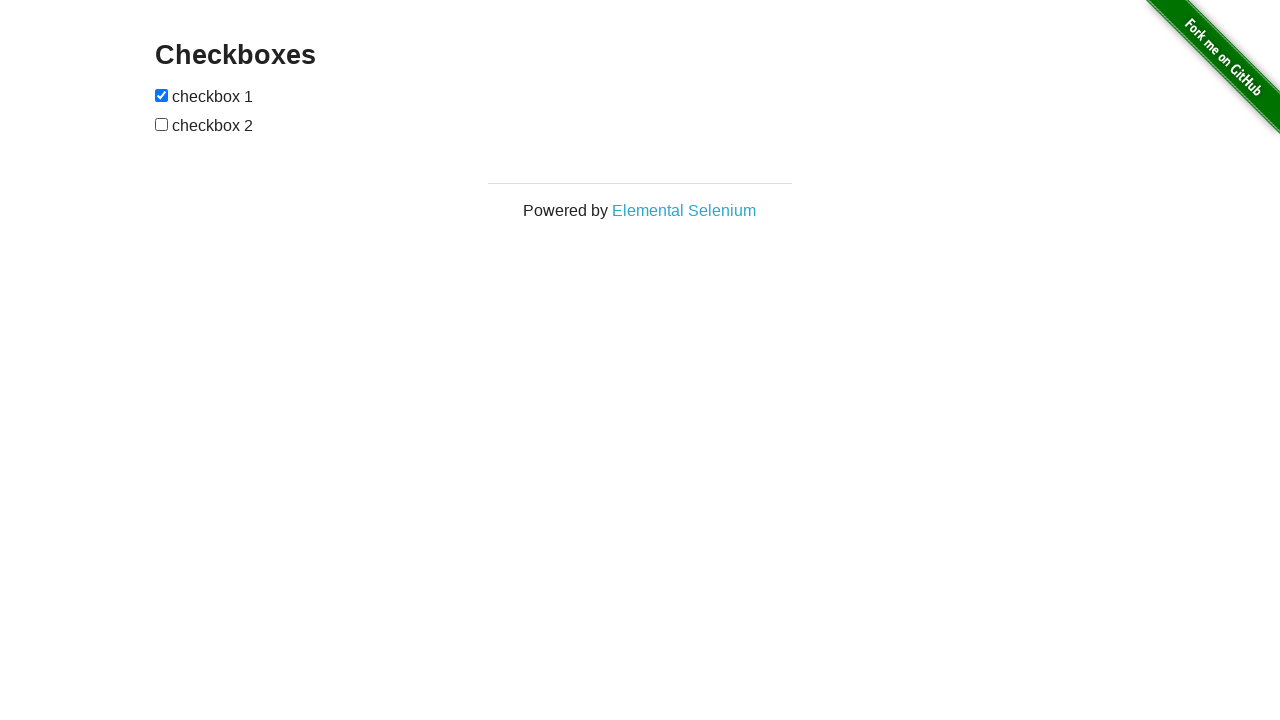